Tests iframe interaction by switching to an iframe containing a JavaScript alert demo, clicking the "Try it" button, and accepting the resulting alert dialog.

Starting URL: https://www.w3schools.com/js/tryit.asp?filename=tryjs_alert

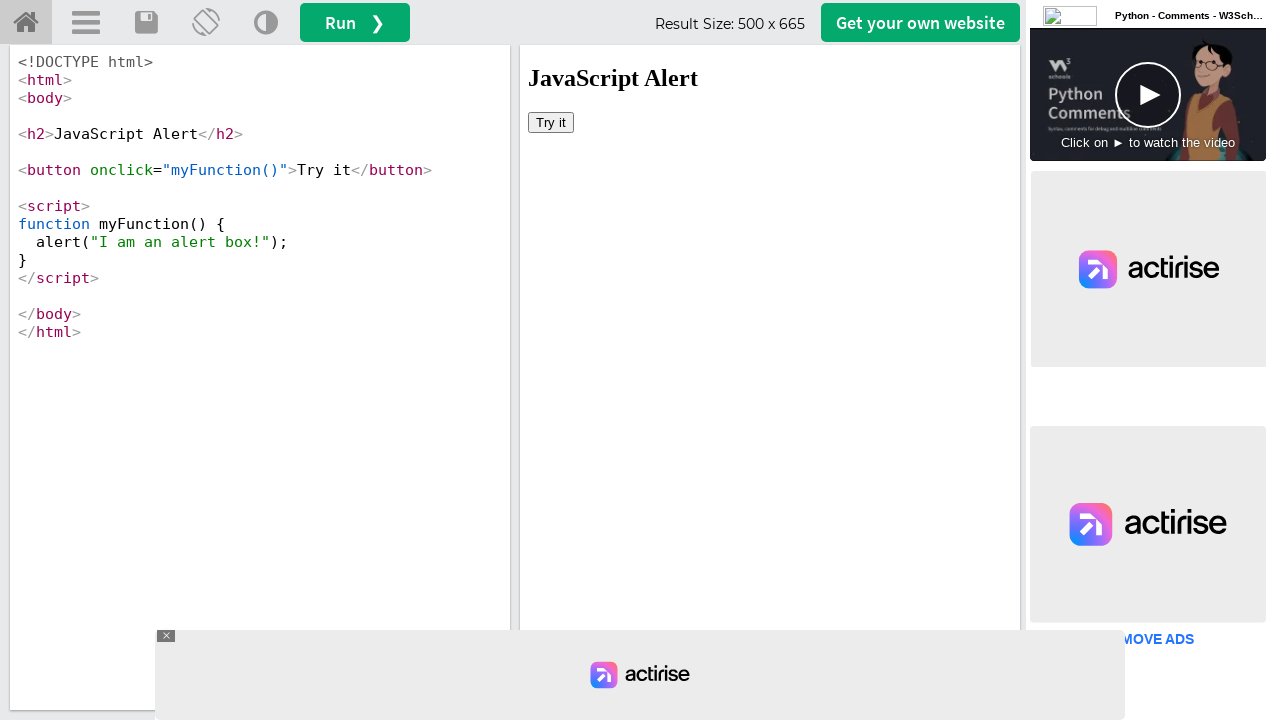

Located iframe with ID 'iframeResult' containing the JavaScript alert demo
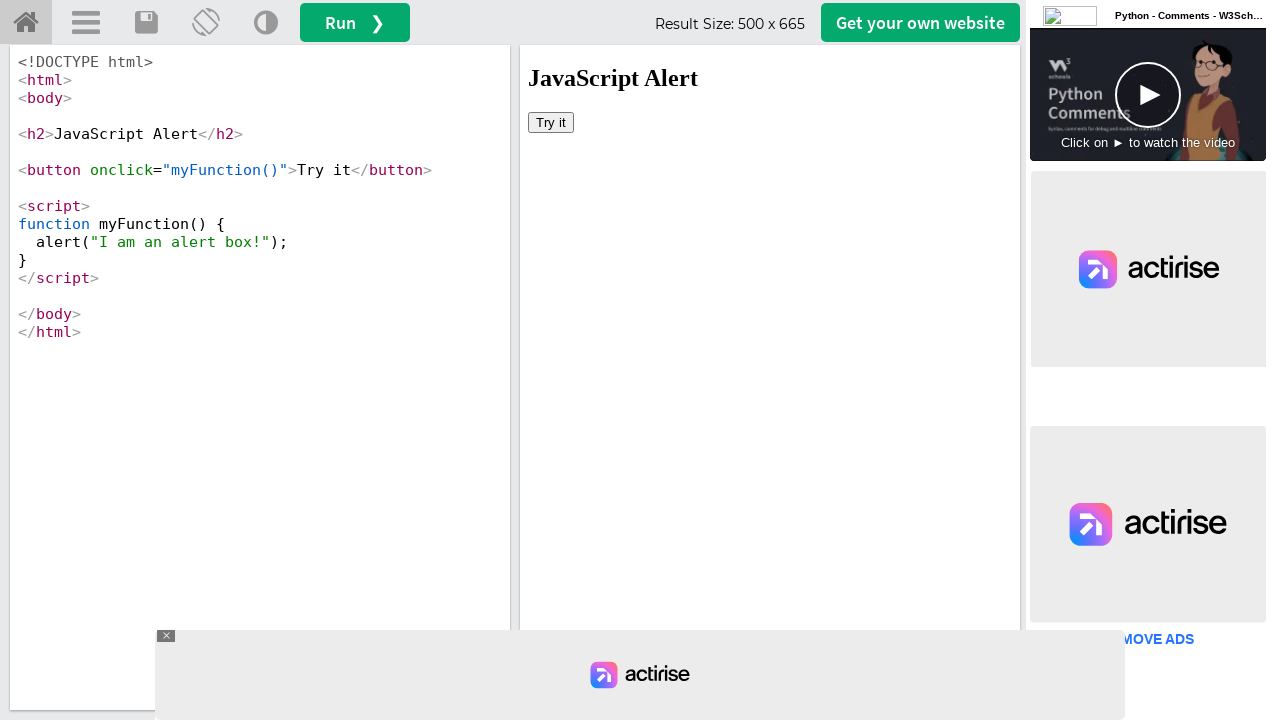

Set up dialog handler to automatically accept alert dialogs
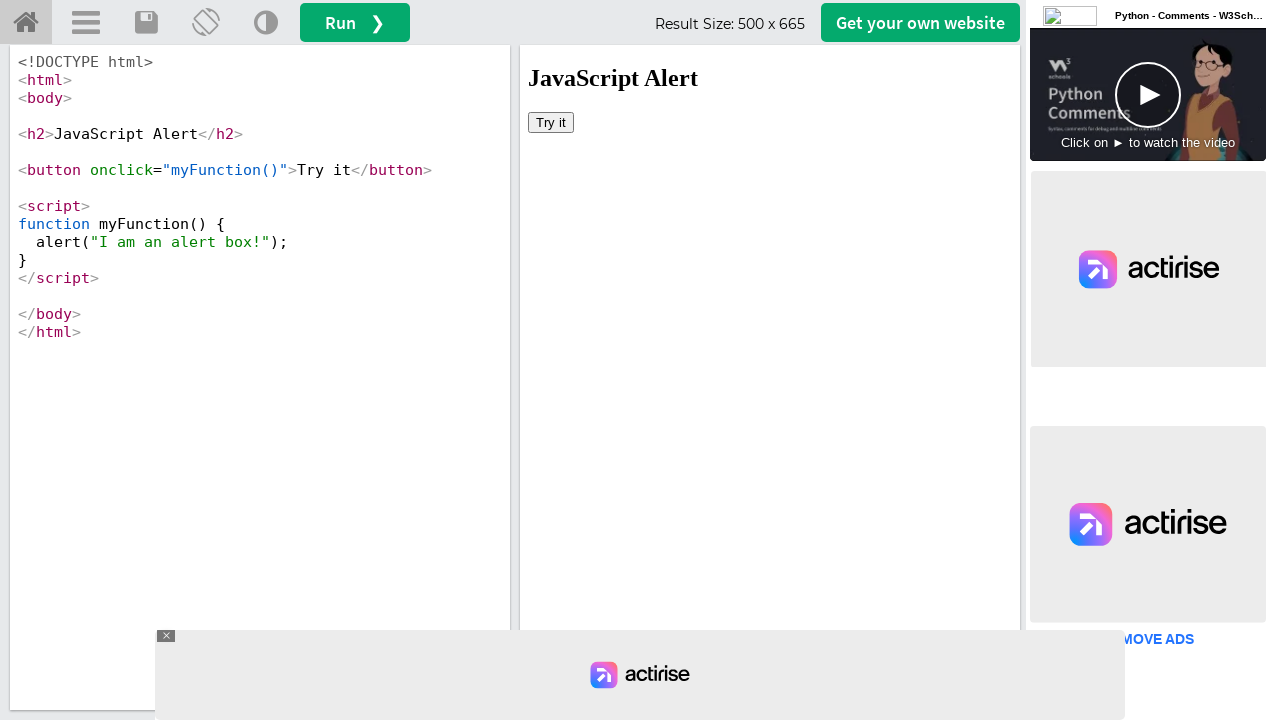

Clicked 'Try it' button inside the iframe at (551, 122) on #iframeResult >> internal:control=enter-frame >> xpath=//button[text()='Try it']
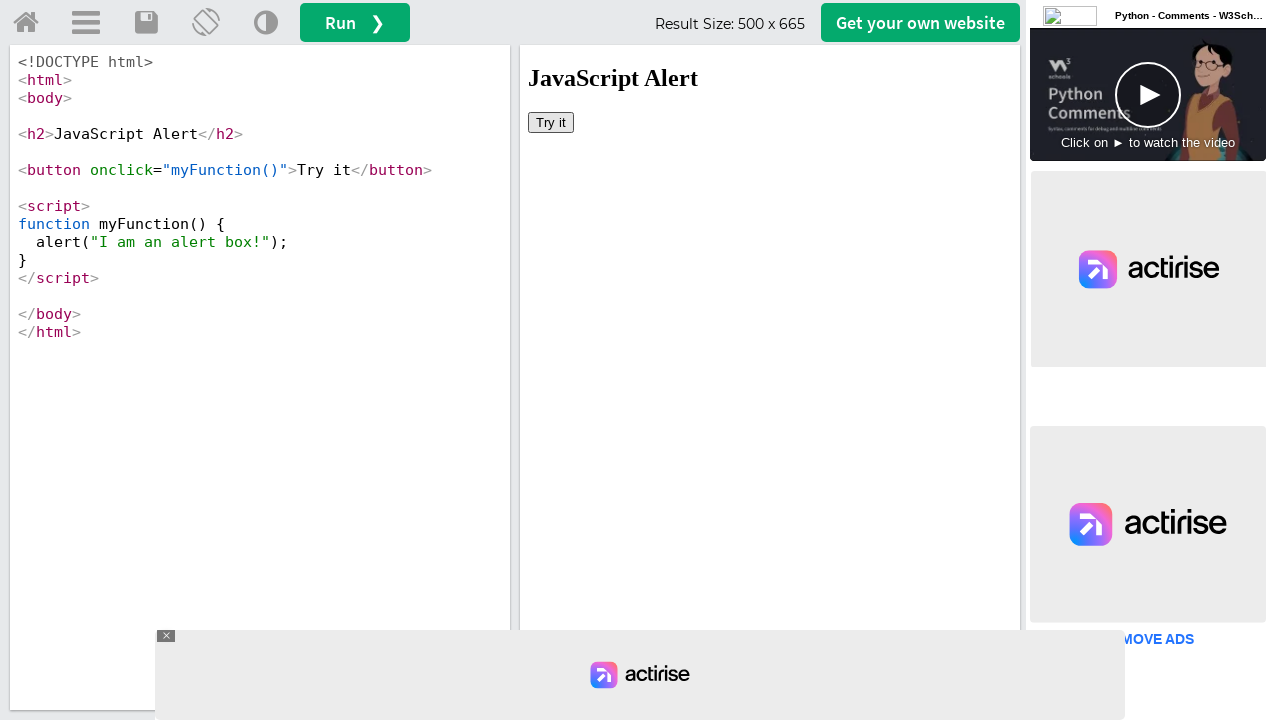

Waited 500ms for alert dialog to be processed
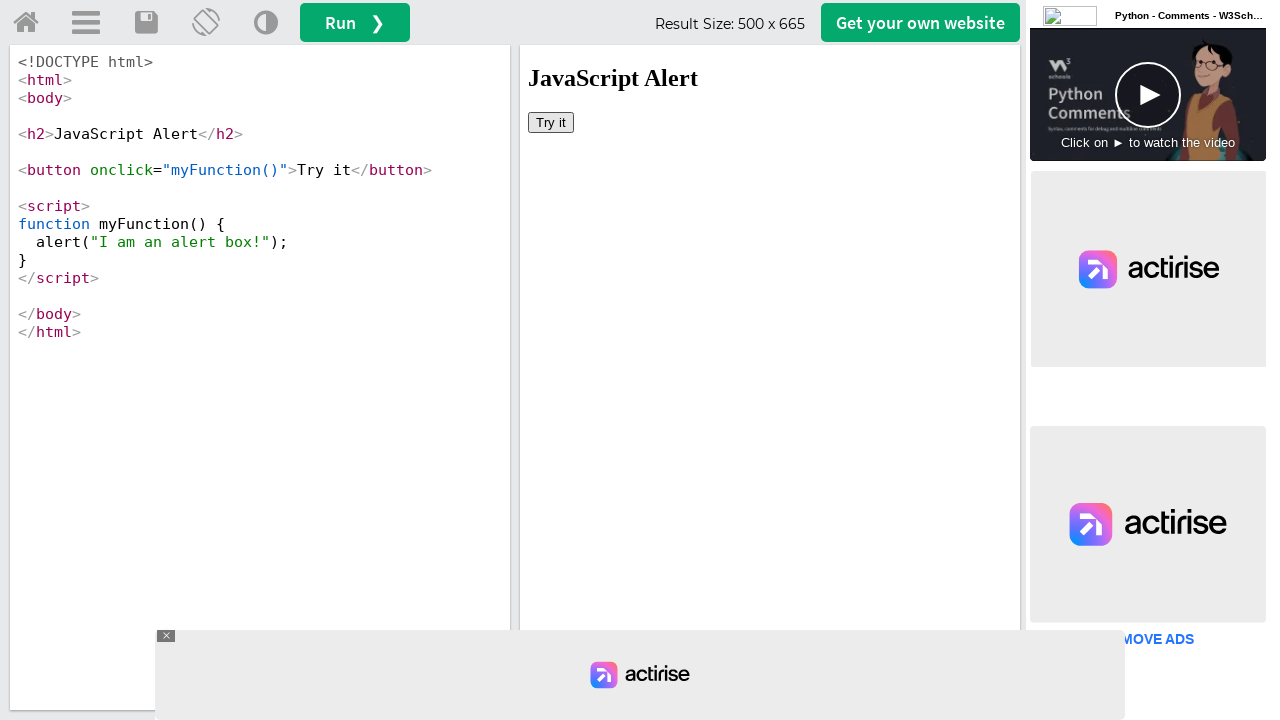

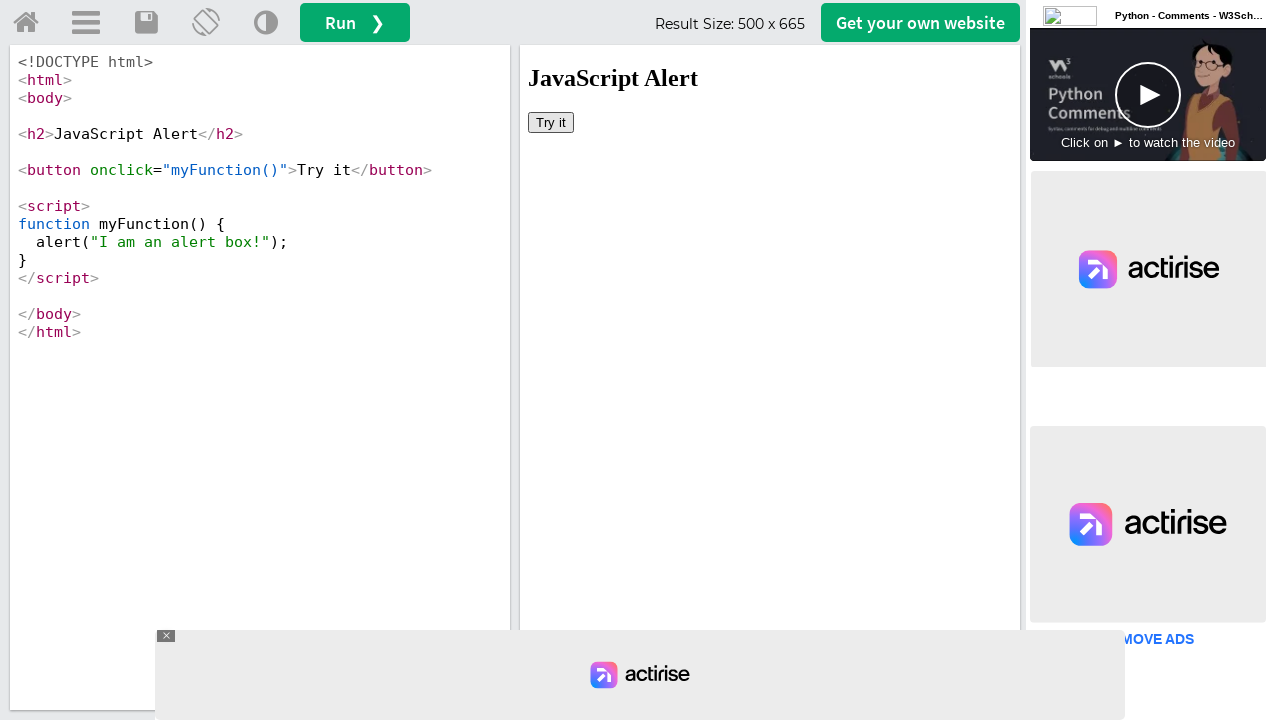